Tests tooltip functionality by hovering over an input field and verifying the tooltip text appears

Starting URL: https://automationfc.github.io/jquery-tooltip/

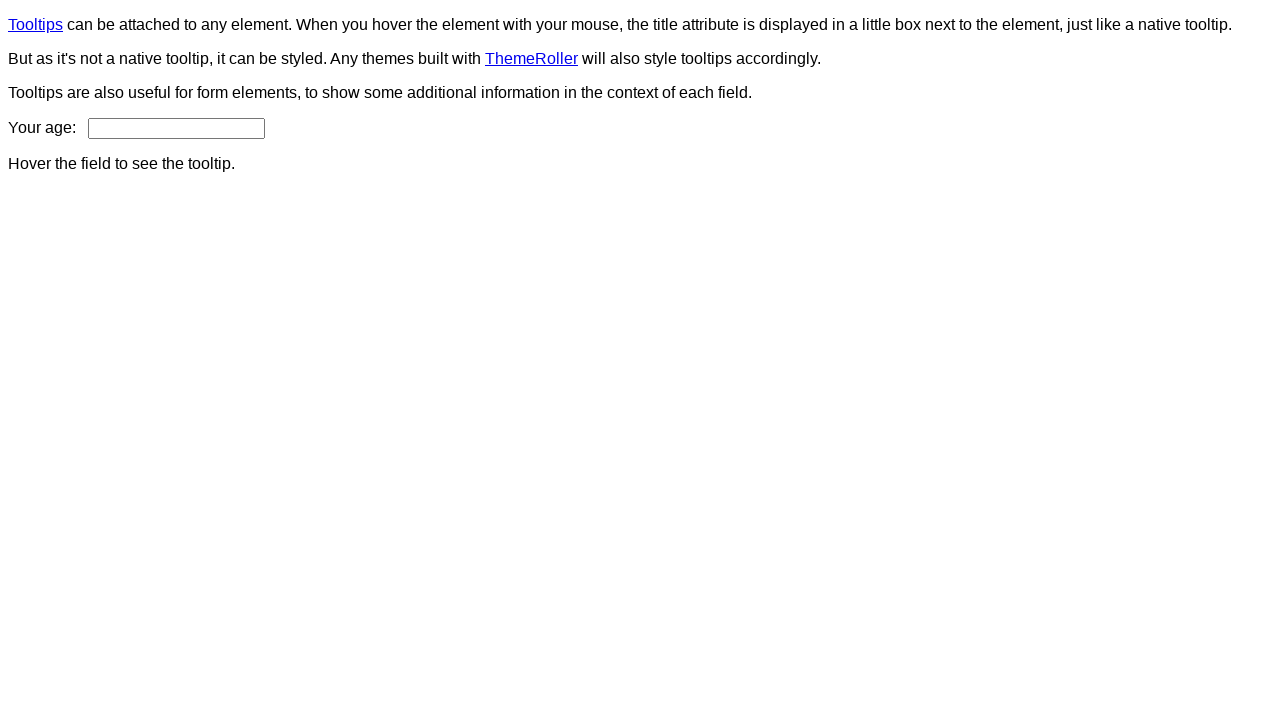

Navigated to jQuery tooltip test page
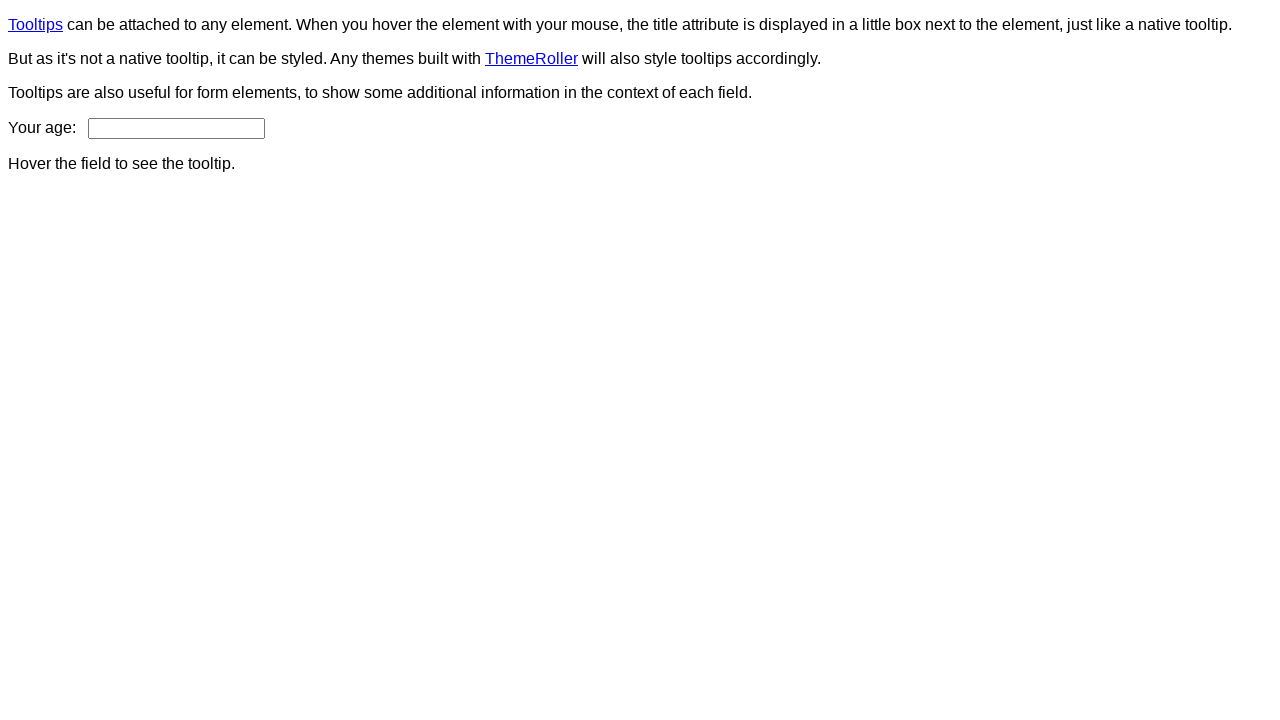

Hovered over age input field to trigger tooltip at (176, 128) on input#age
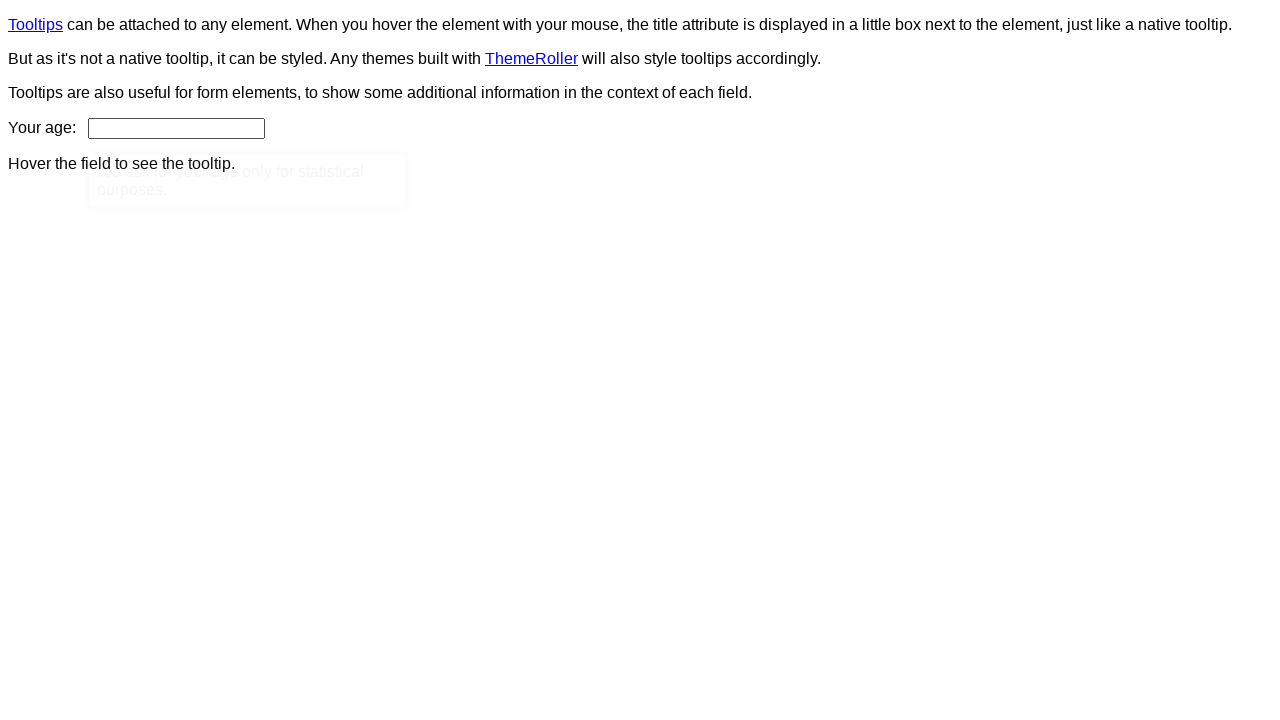

Tooltip content element appeared on page
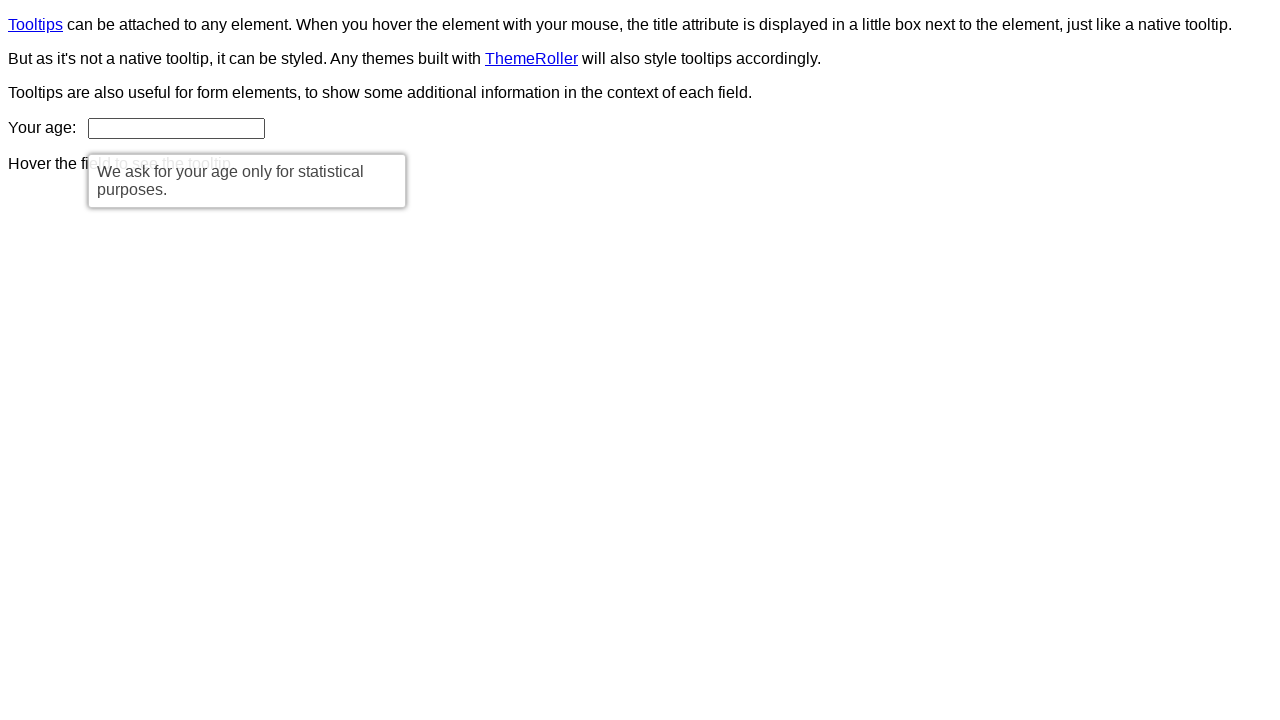

Verified tooltip text matches expected message: 'We ask for your age only for statistical purposes.'
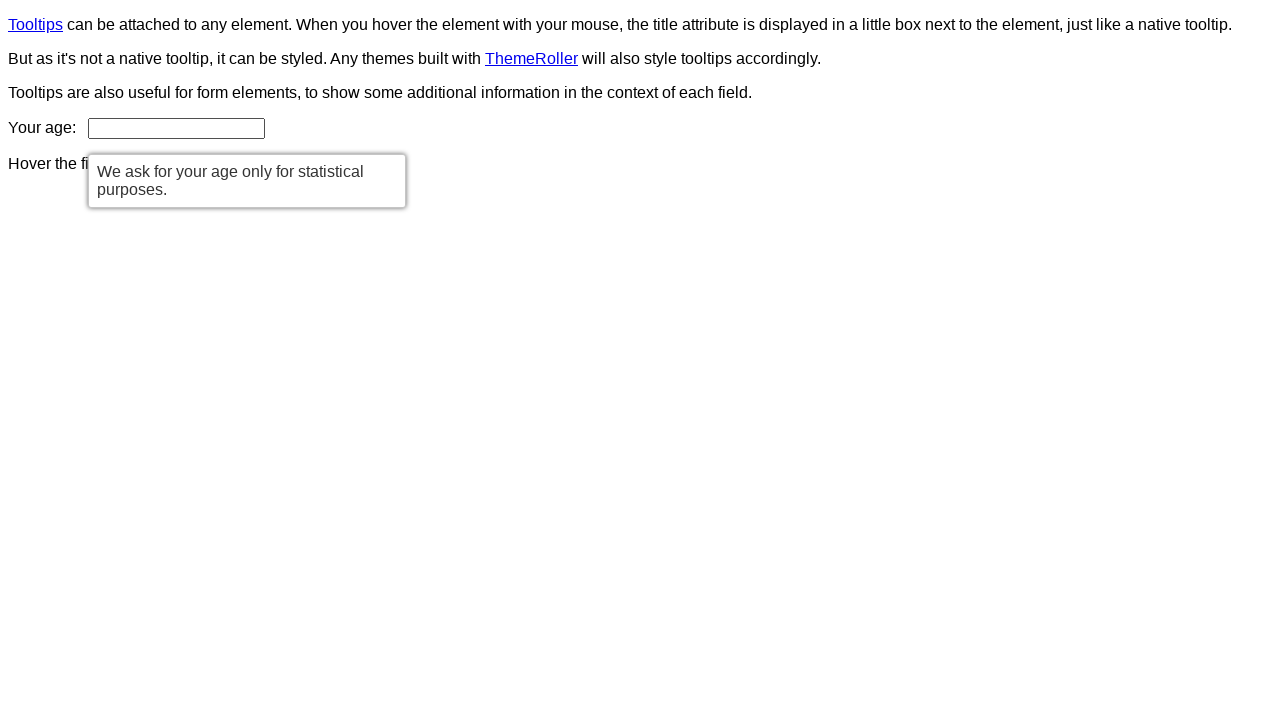

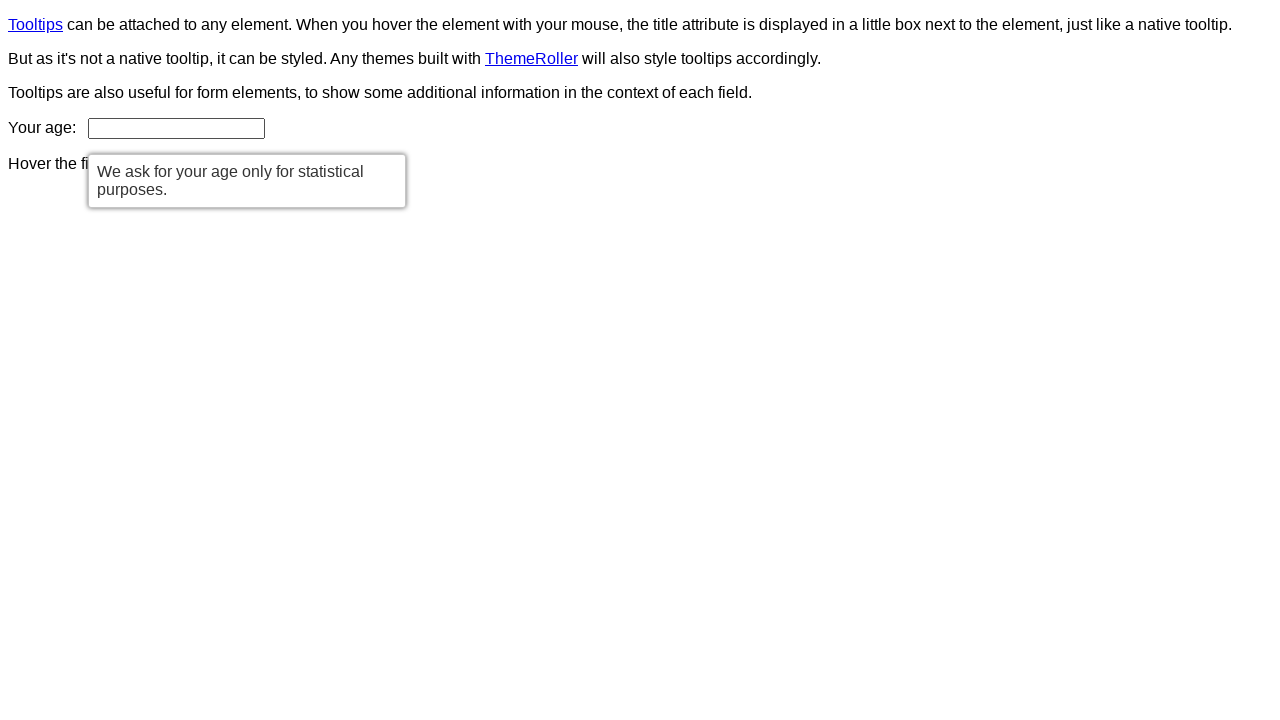